Tests checkbox interaction on the DemoQA practice form by clicking a hobby checkbox and verifying its selection state

Starting URL: https://demoqa.com/automation-practice-form

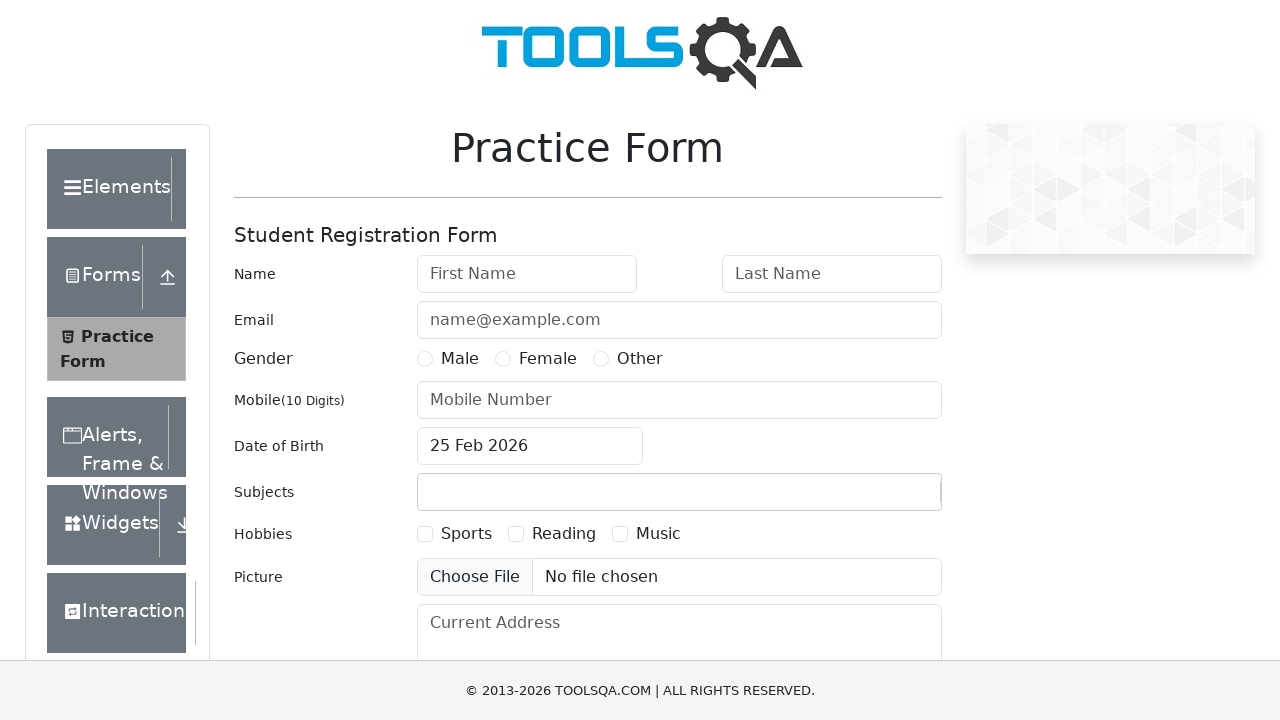

Clicked on the Sports hobby checkbox label at (466, 534) on [for='hobbies-checkbox-1']
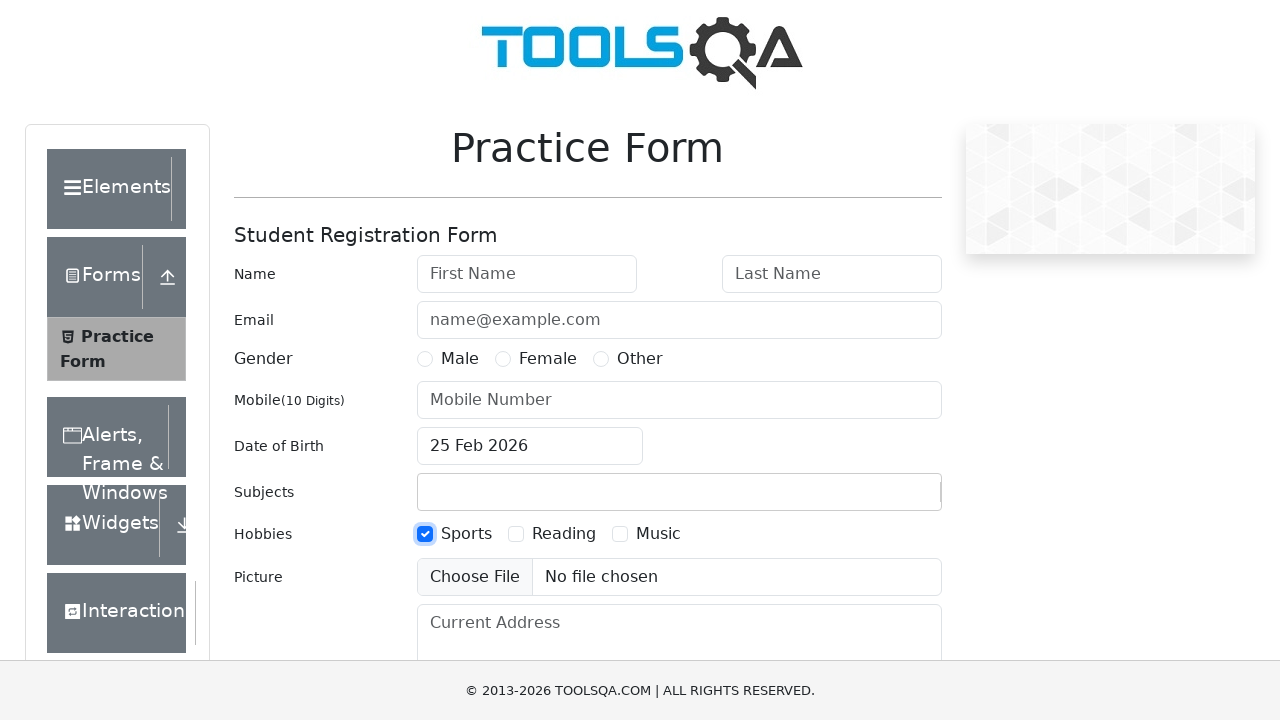

Verified checkbox selection state
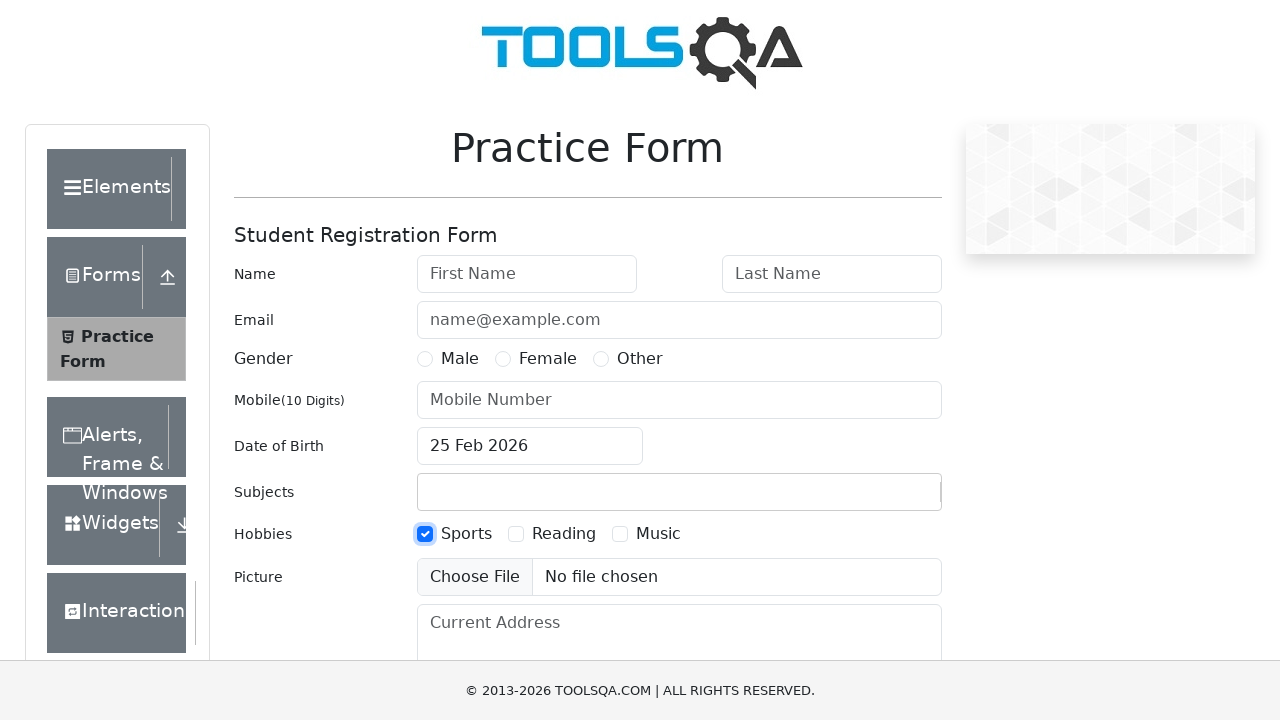

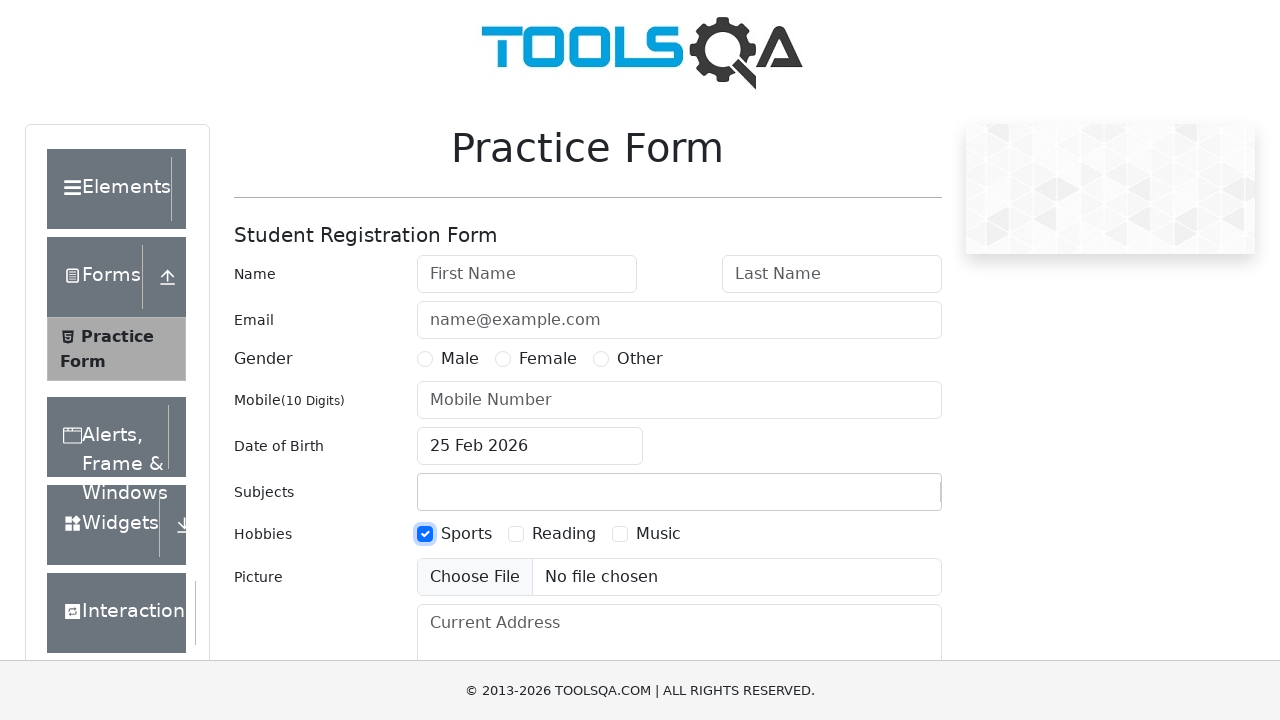